Tests that the Clear completed button displays correct text when items are completed

Starting URL: https://demo.playwright.dev/todomvc

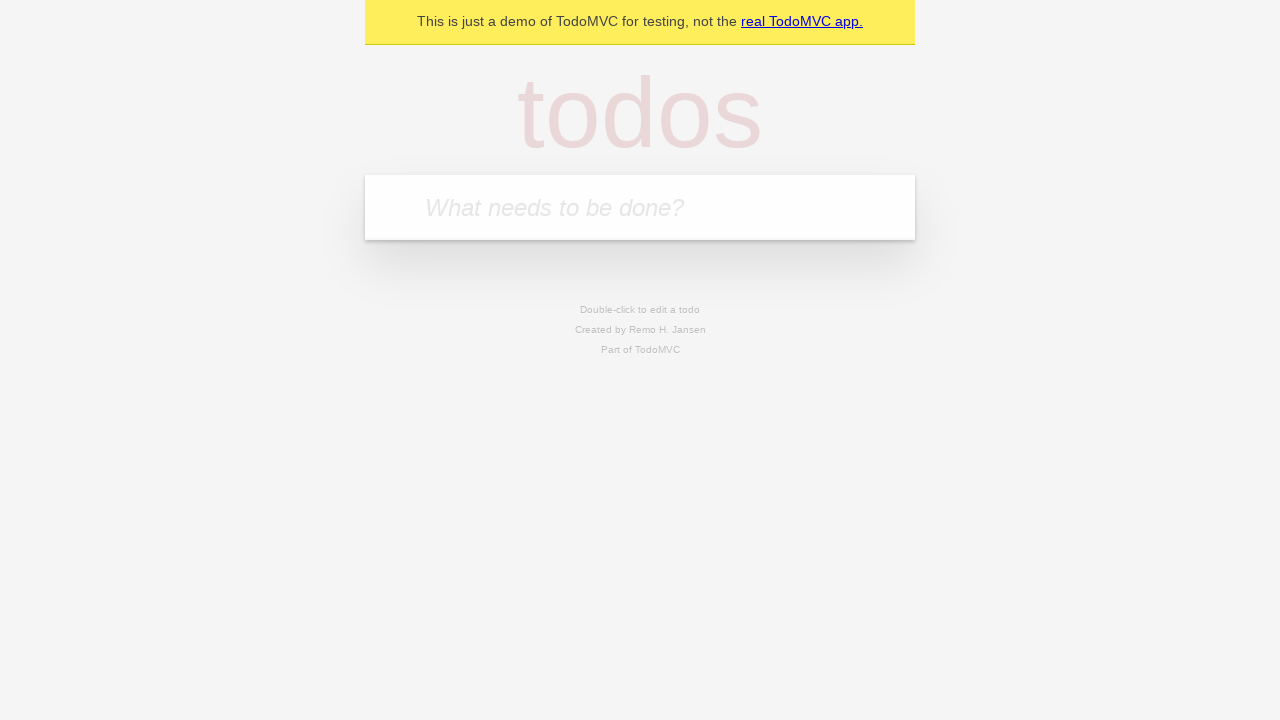

Filled input field with 'buy some cheese' on internal:attr=[placeholder="What needs to be done?"i]
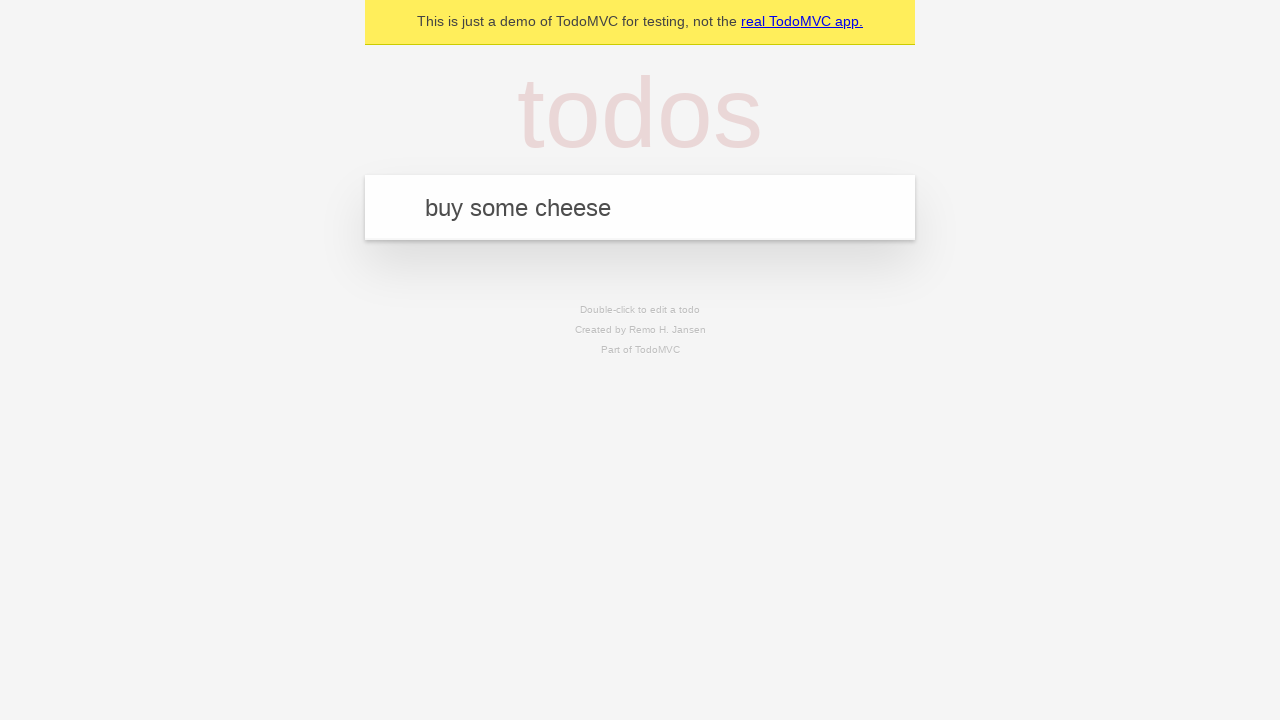

Pressed Enter to add 'buy some cheese' todo item on internal:attr=[placeholder="What needs to be done?"i]
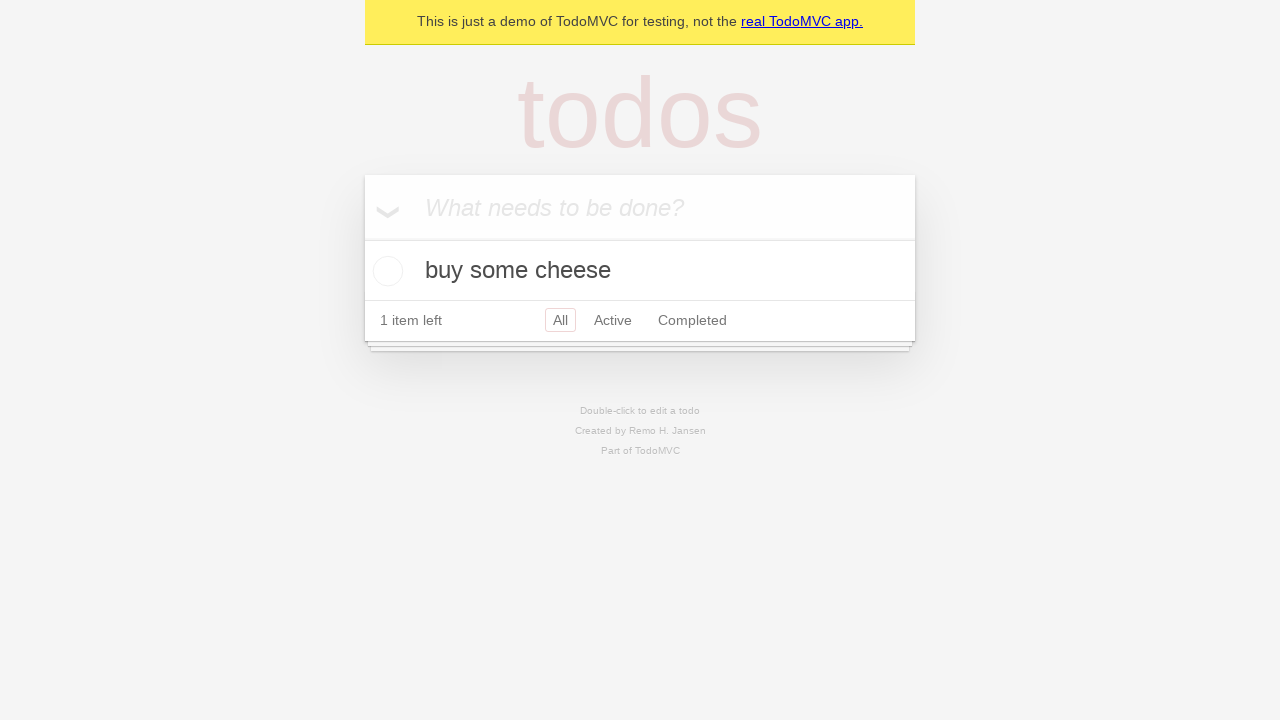

Filled input field with 'feed the cat' on internal:attr=[placeholder="What needs to be done?"i]
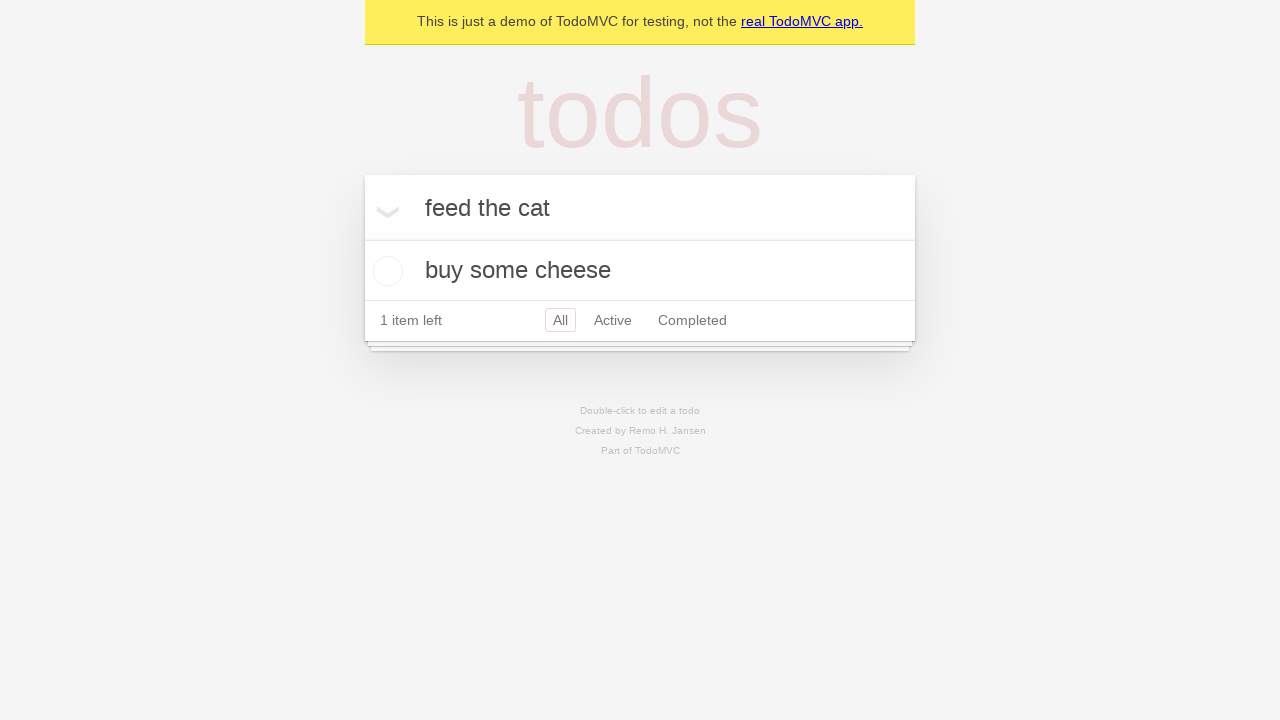

Pressed Enter to add 'feed the cat' todo item on internal:attr=[placeholder="What needs to be done?"i]
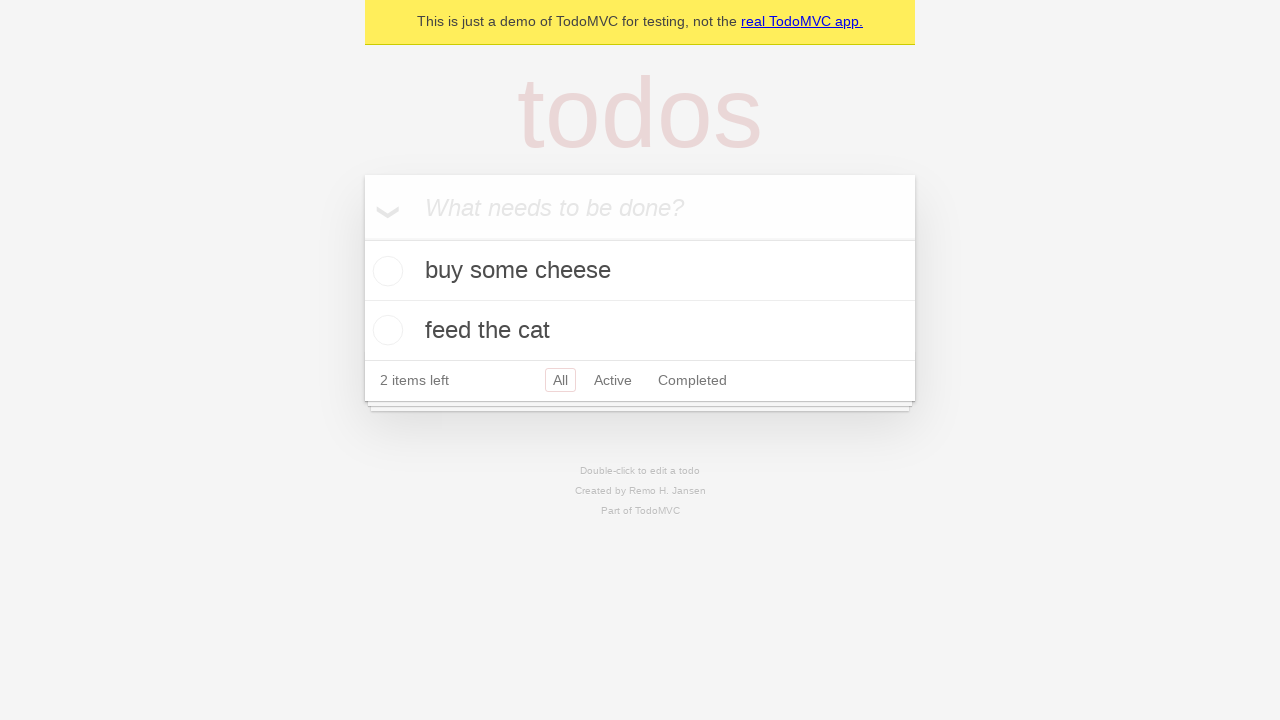

Filled input field with 'book a doctors appointment' on internal:attr=[placeholder="What needs to be done?"i]
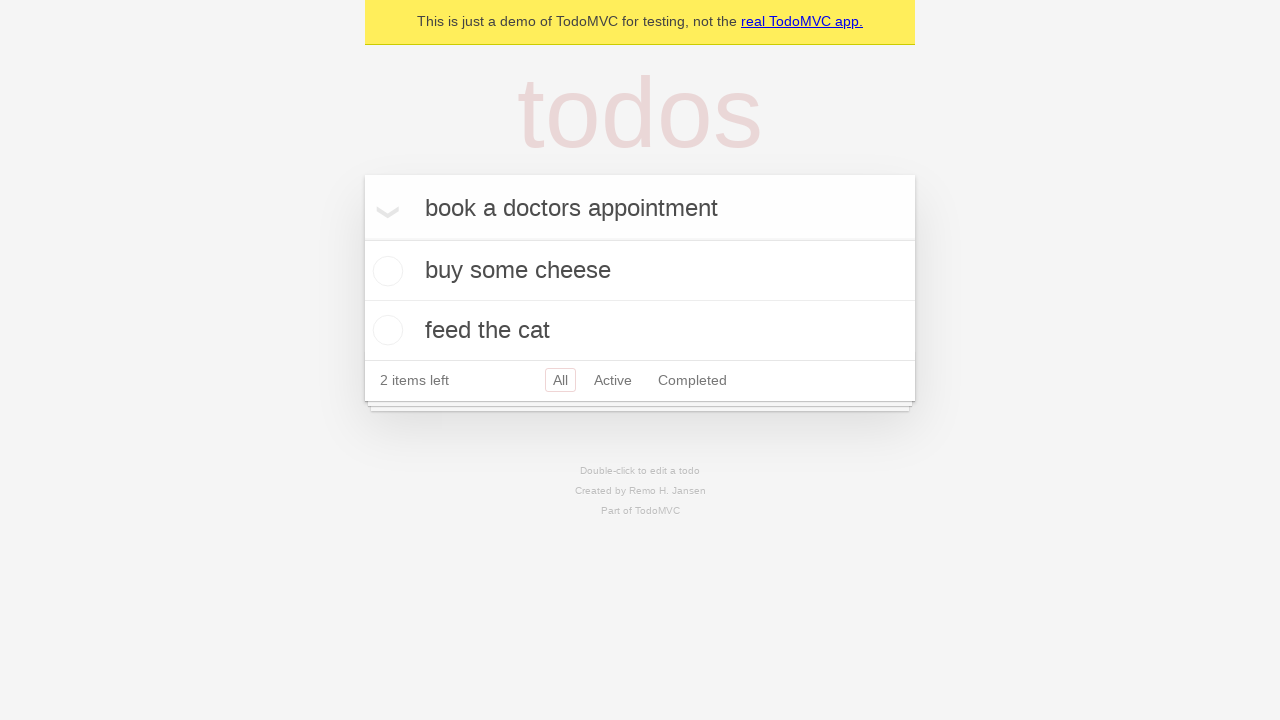

Pressed Enter to add 'book a doctors appointment' todo item on internal:attr=[placeholder="What needs to be done?"i]
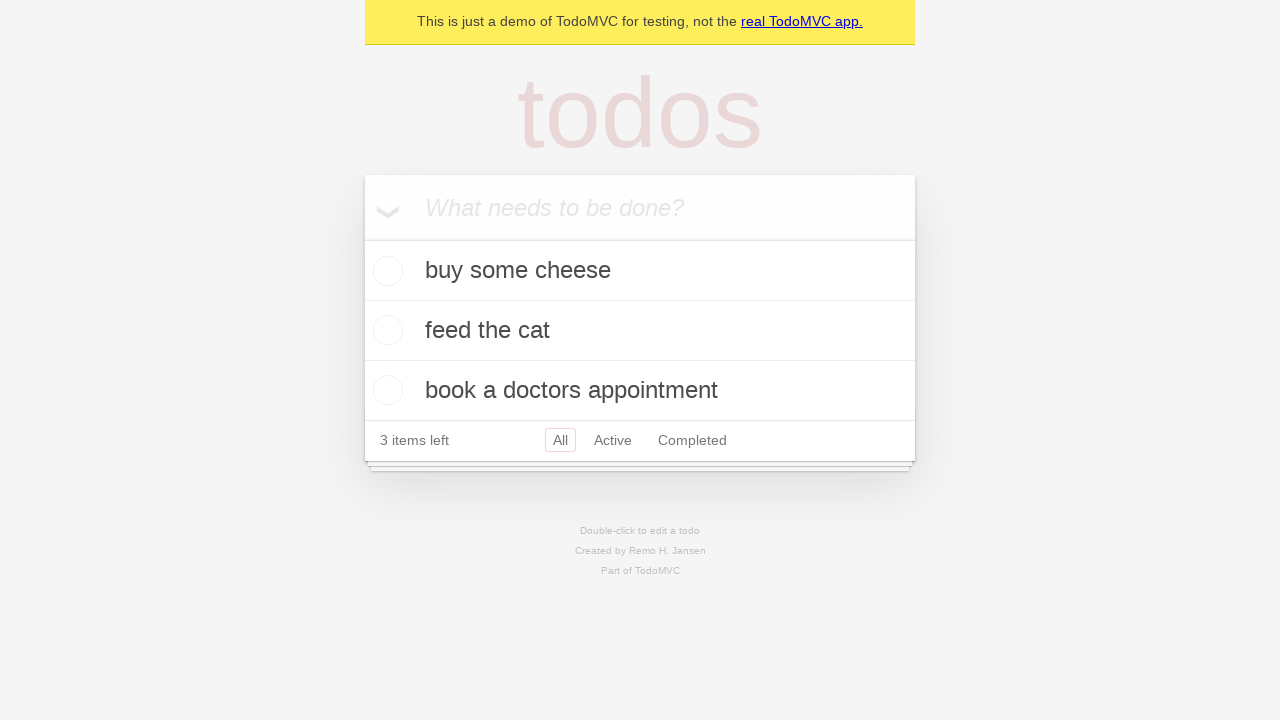

Checked the first todo item to mark it as completed at (385, 271) on .todo-list li .toggle >> nth=0
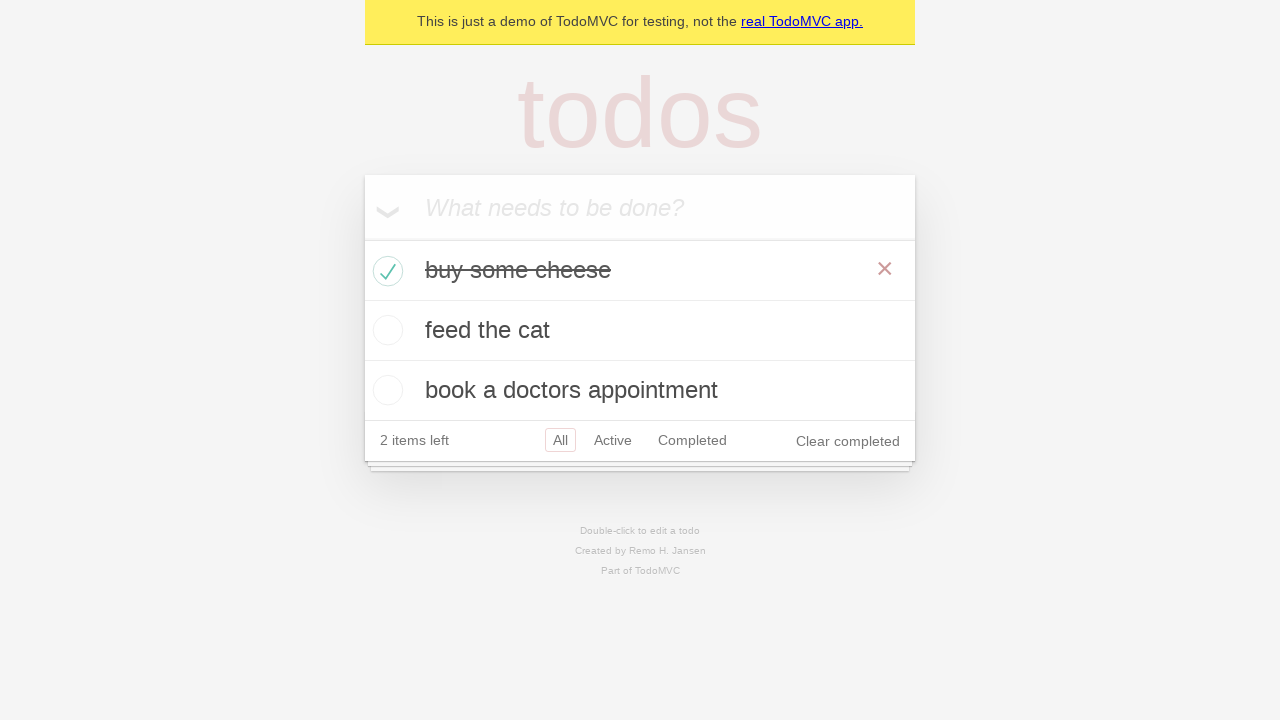

Clear completed button appeared after marking item as completed
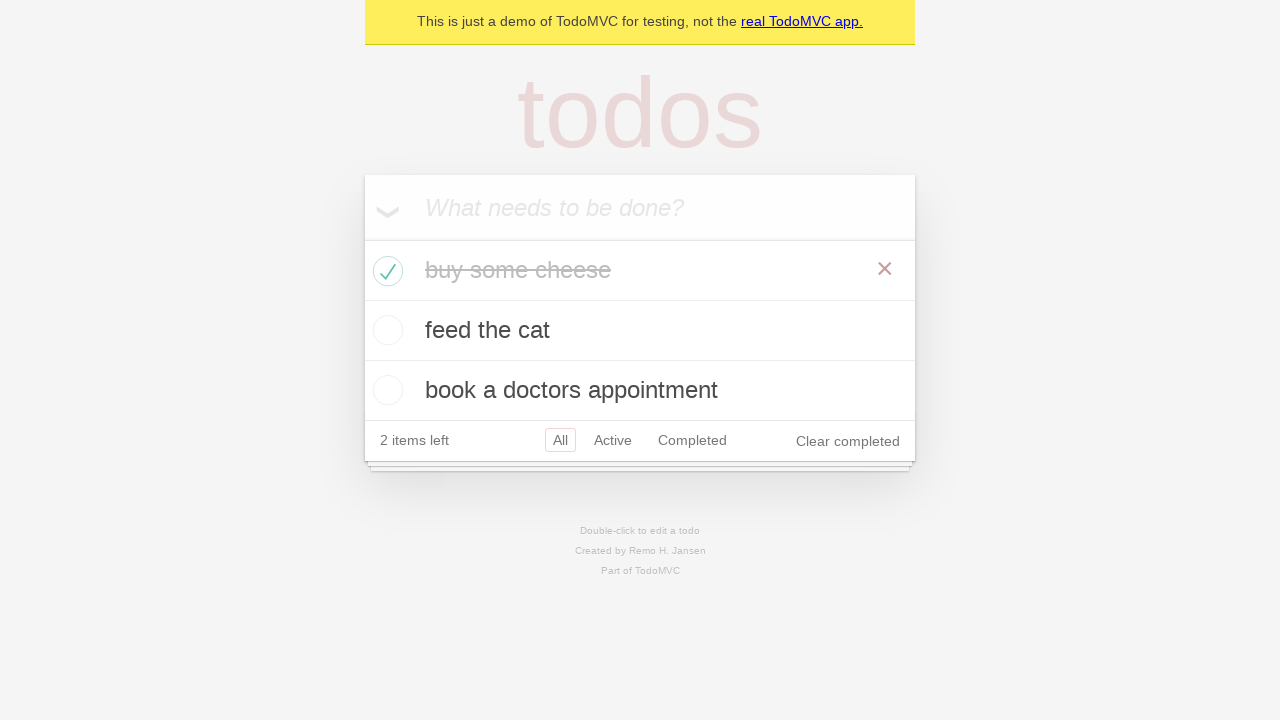

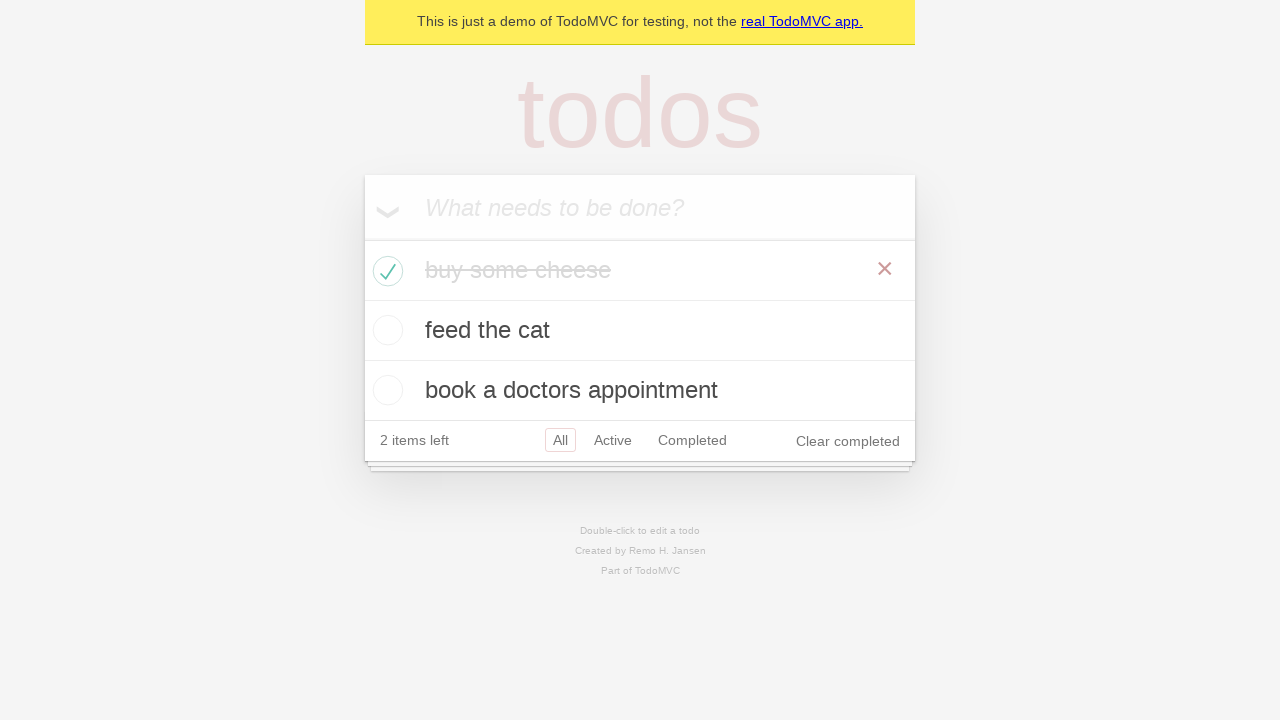